Tests a dynamic pricing page by waiting for a specific price to appear, then solving a math problem and submitting the answer

Starting URL: http://suninjuly.github.io/explicit_wait2.html

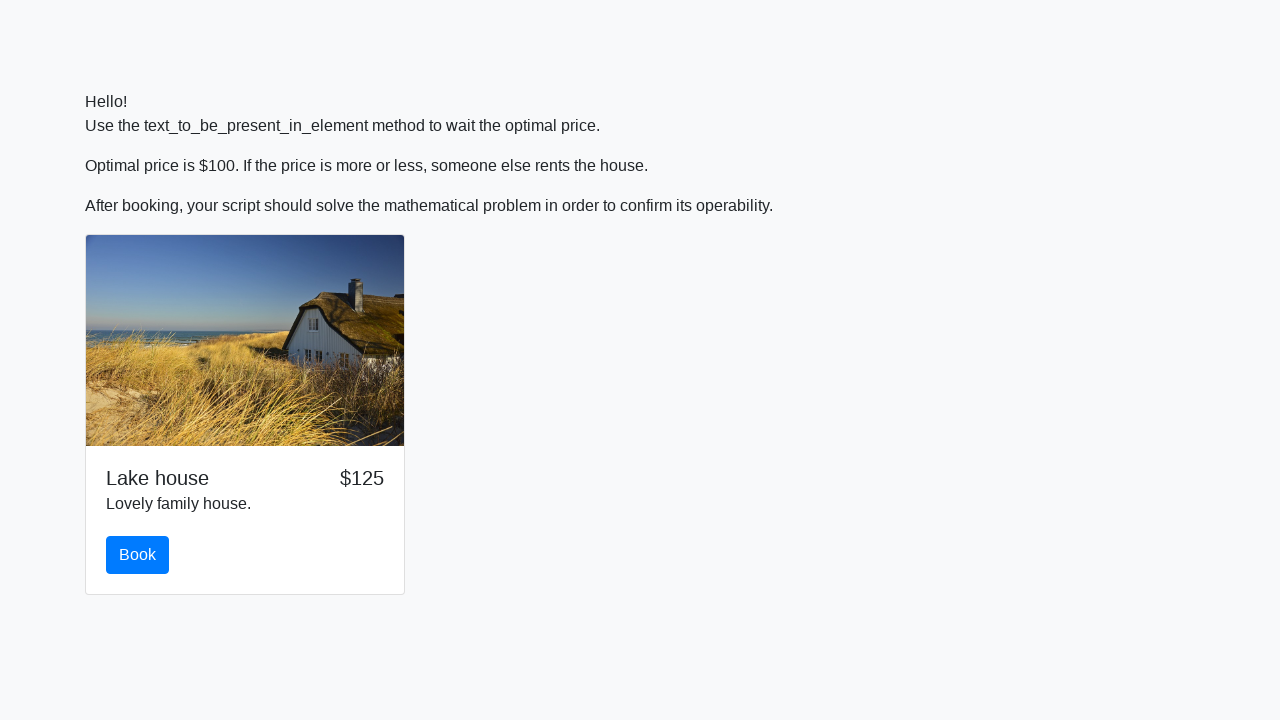

Waited for price to reach $100
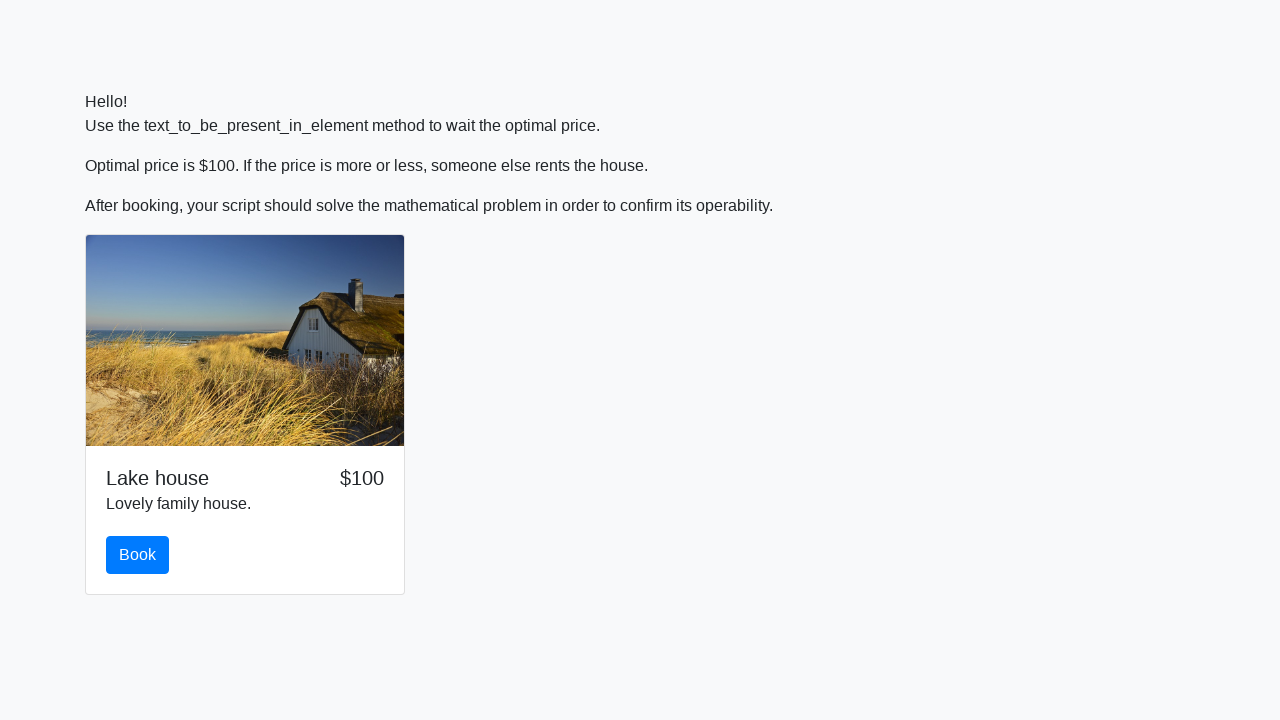

Clicked the book button at (138, 555) on #book
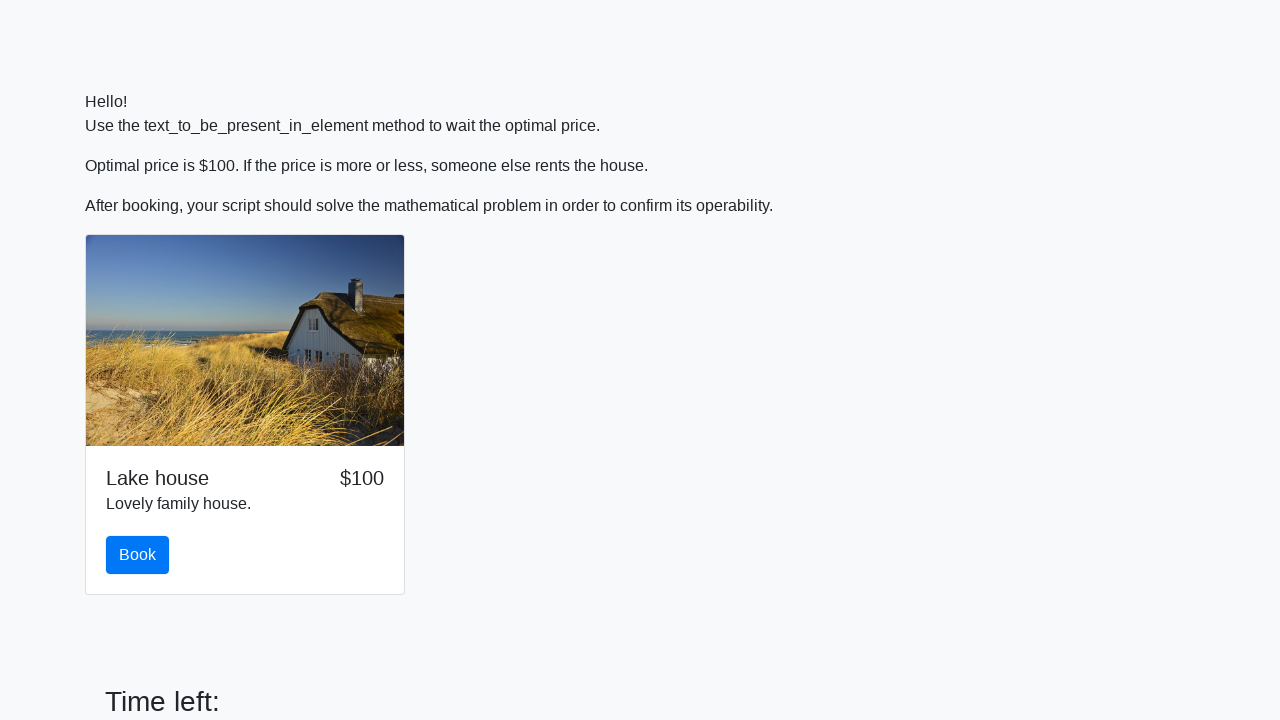

Retrieved x value from page: 158
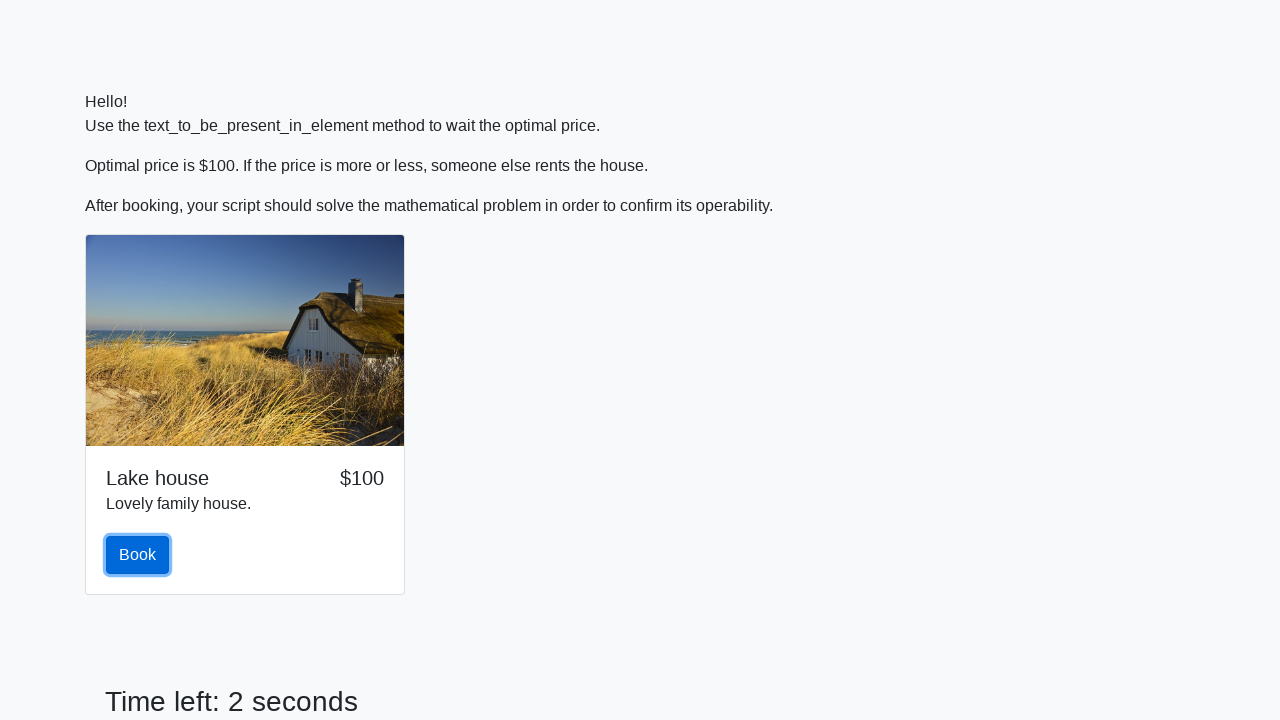

Calculated math answer: 2.2565295479676357
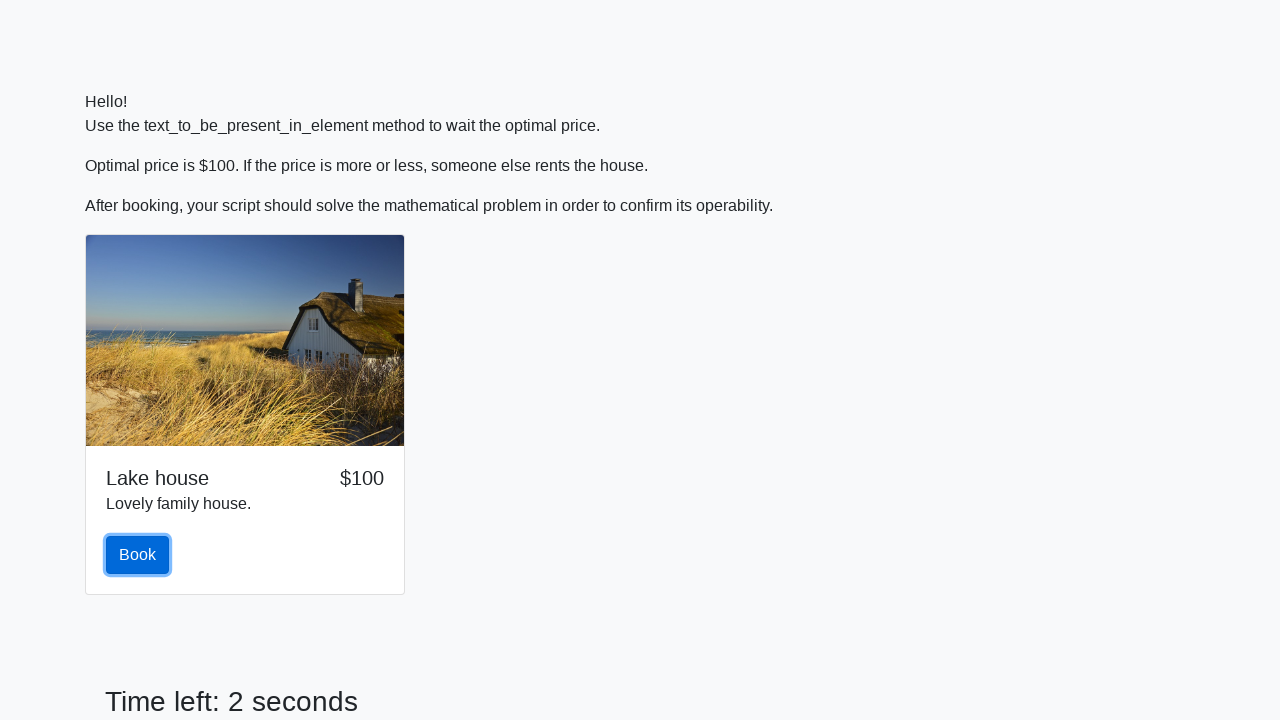

Filled in the calculated answer on #answer
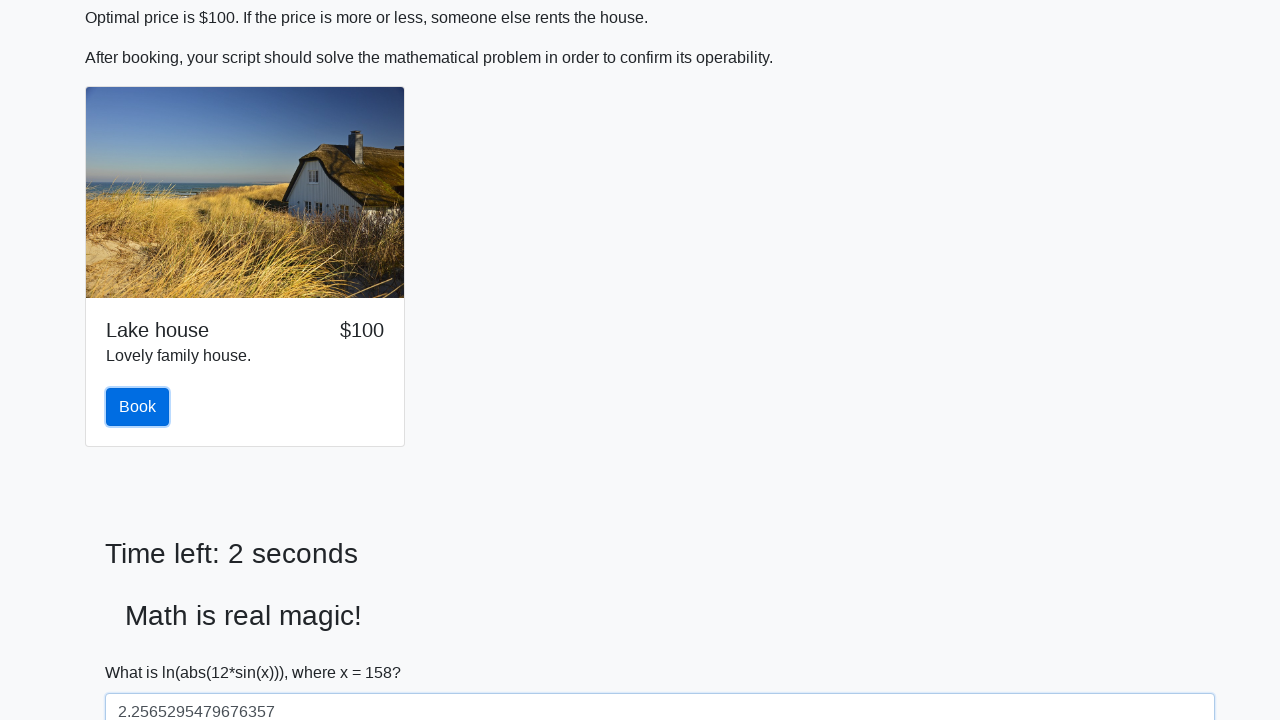

Clicked the solve button to submit answer at (143, 651) on #solve
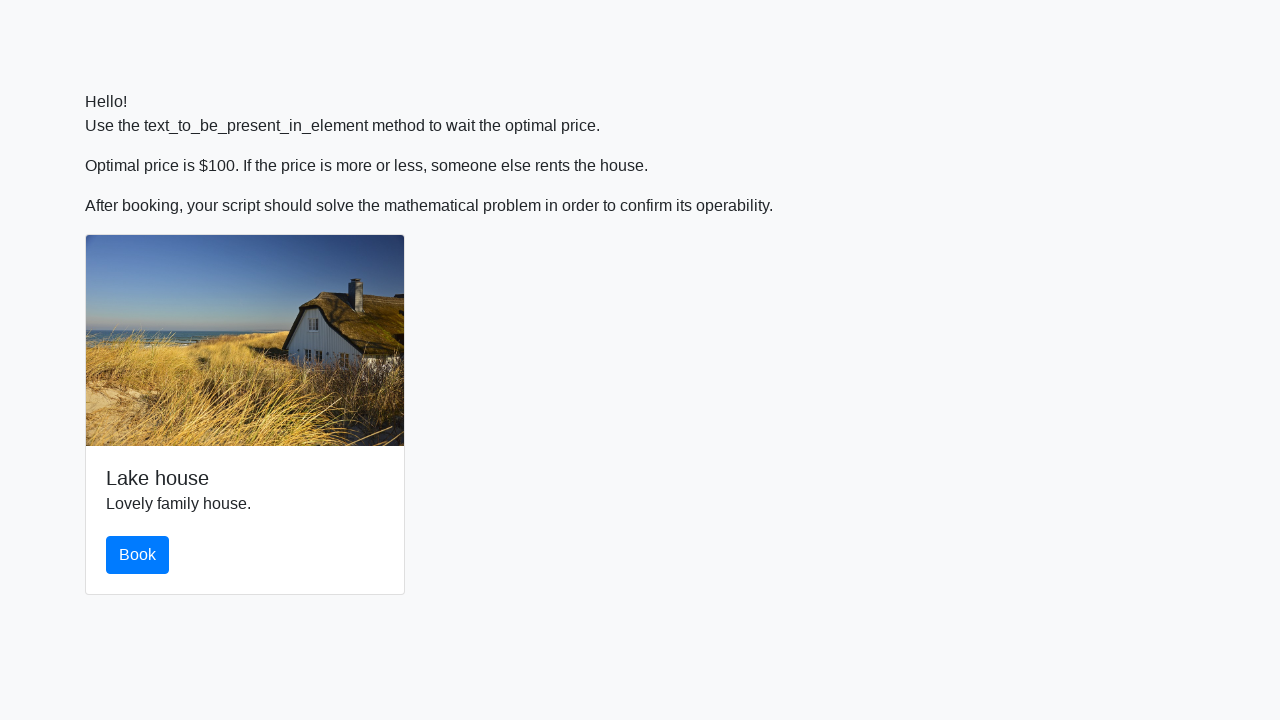

Set up alert handler and accepted alert dialog
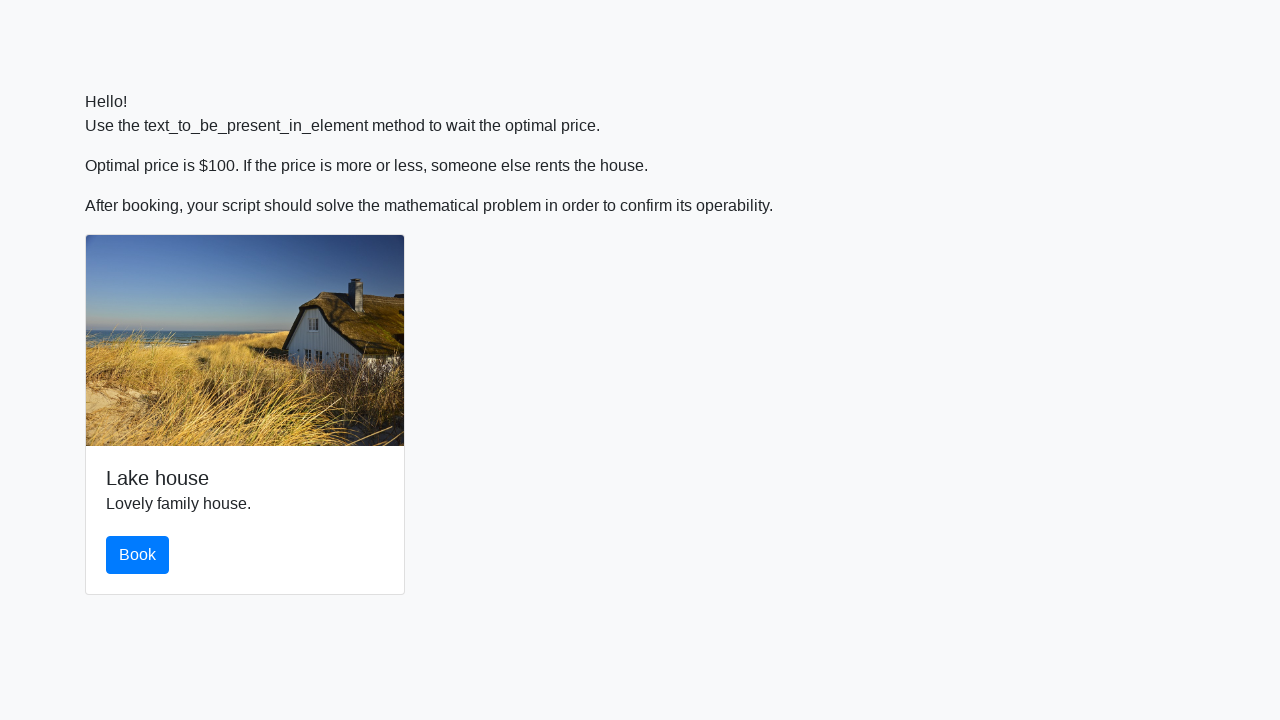

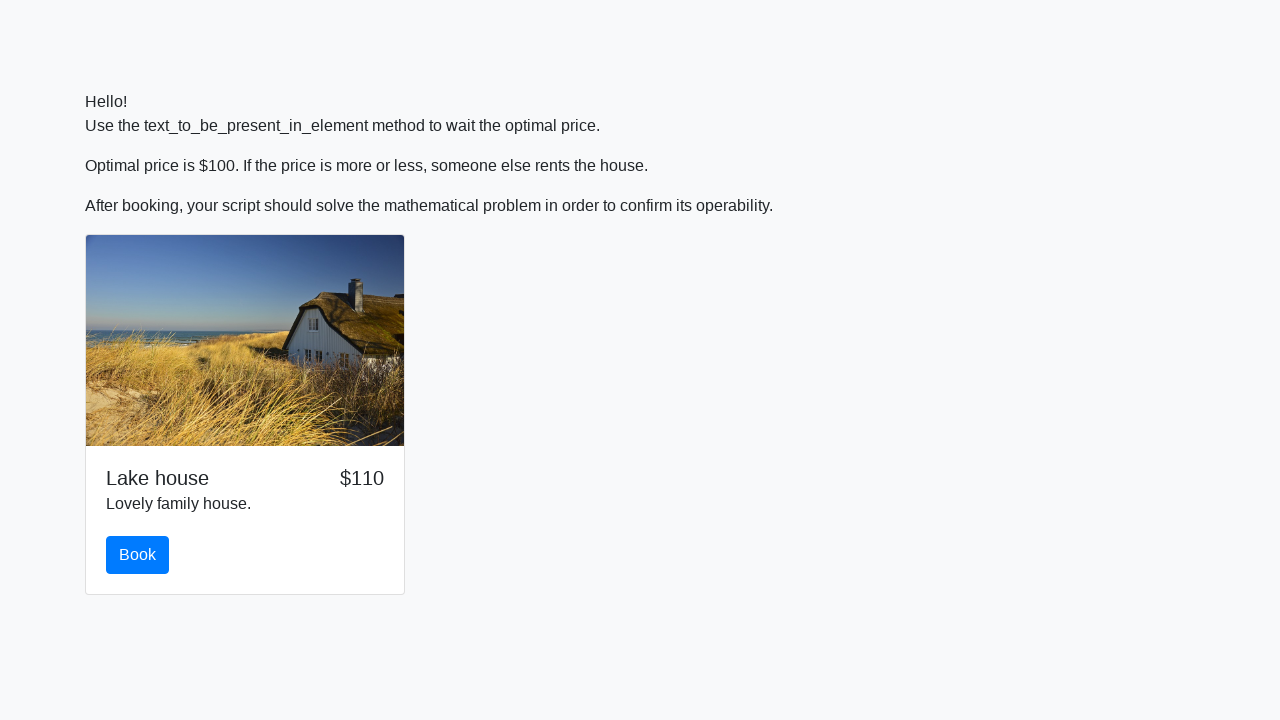